Tests the search functionality on Bilibili by entering a search term in the search box and submitting the search using the enter key.

Starting URL: https://www.bilibili.com/

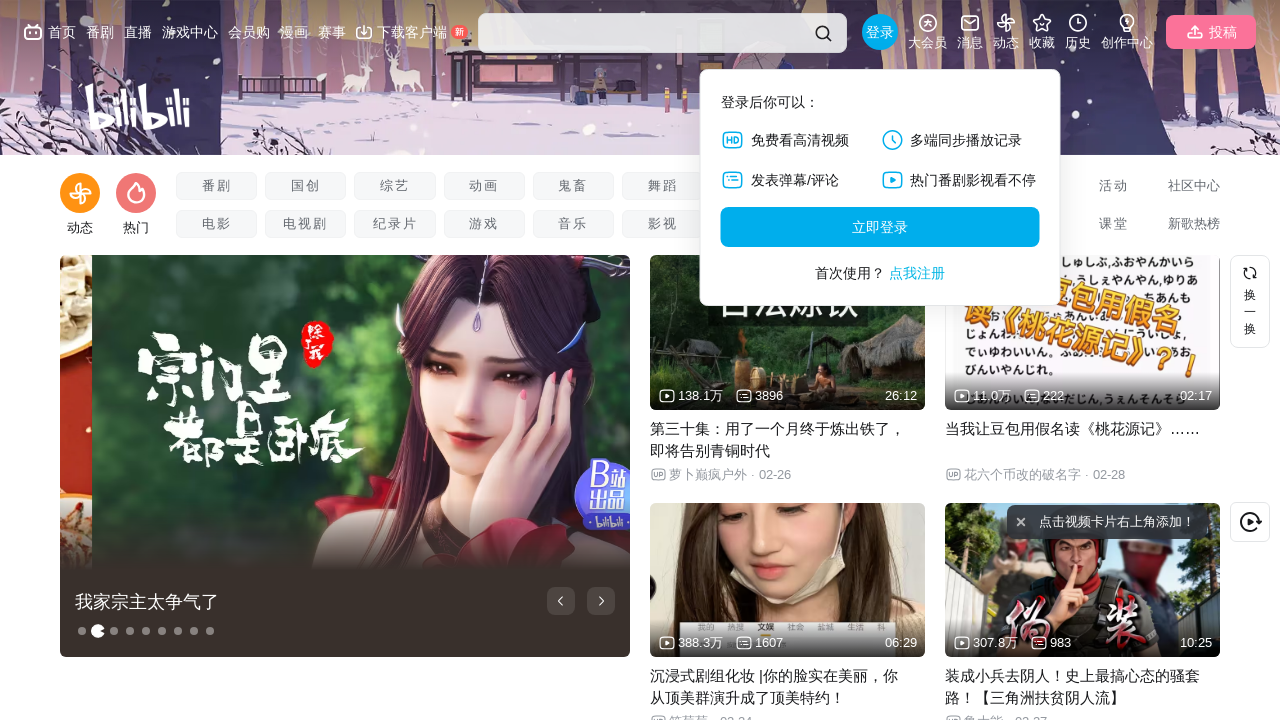

Filled search input with 'selenium' on //*[@id="nav-searchform"]/div[1]/input
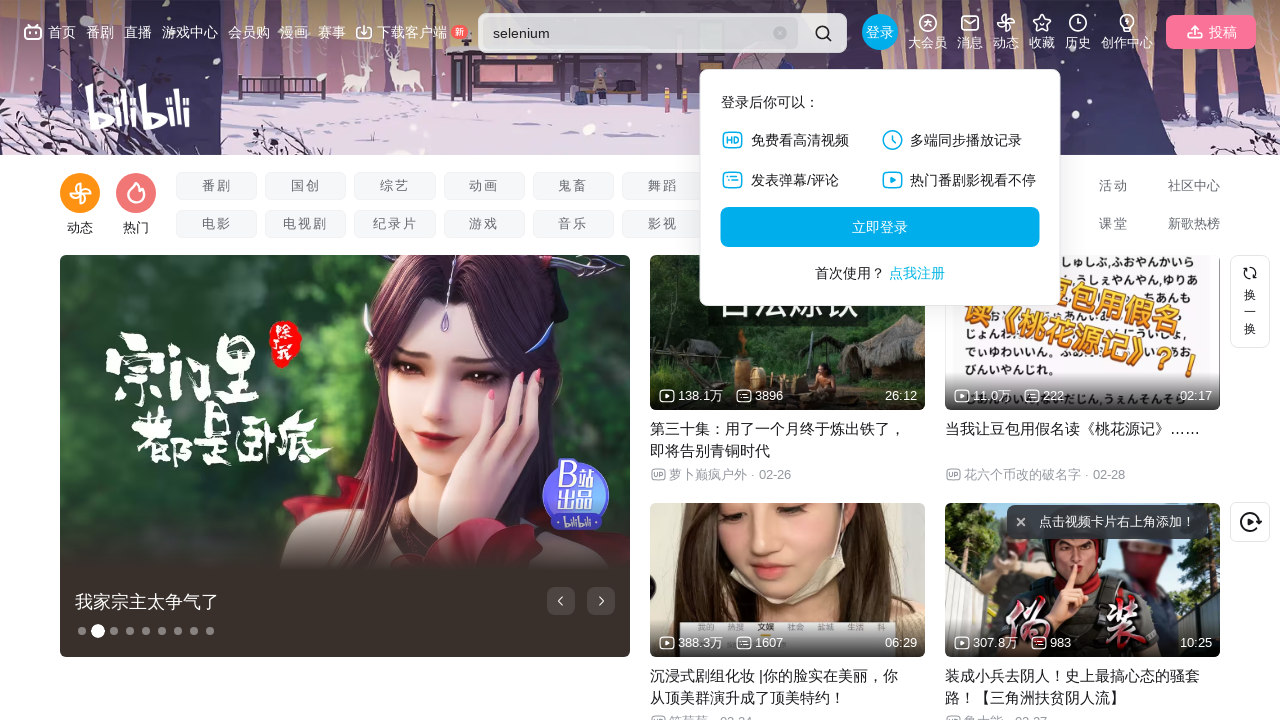

Pressed Enter key to submit search on //*[@id="nav-searchform"]/div[1]/input
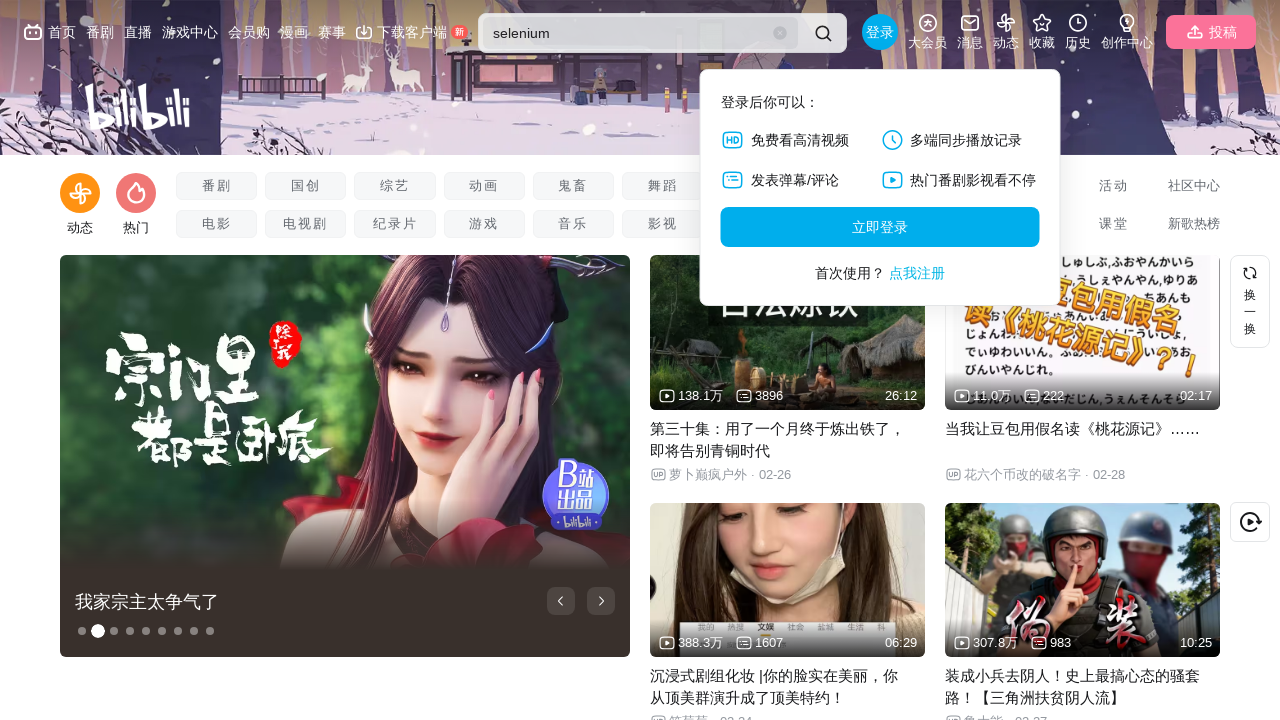

Waited for search results to load (networkidle)
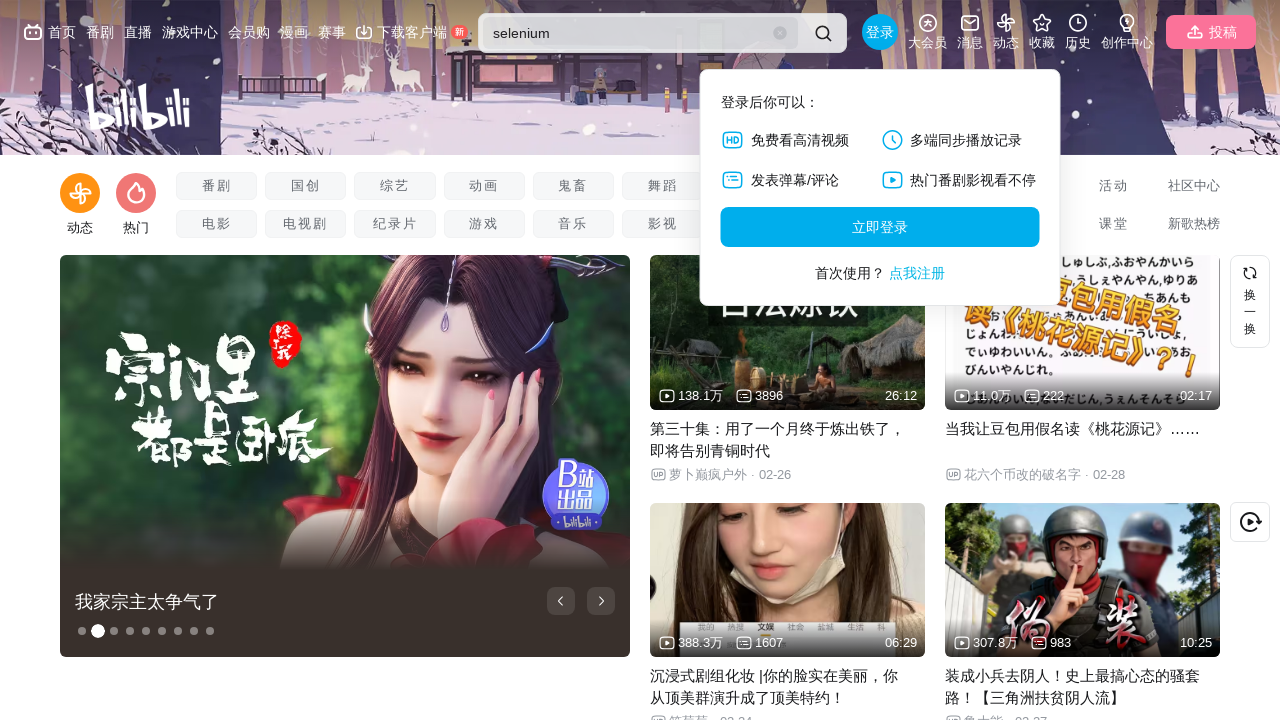

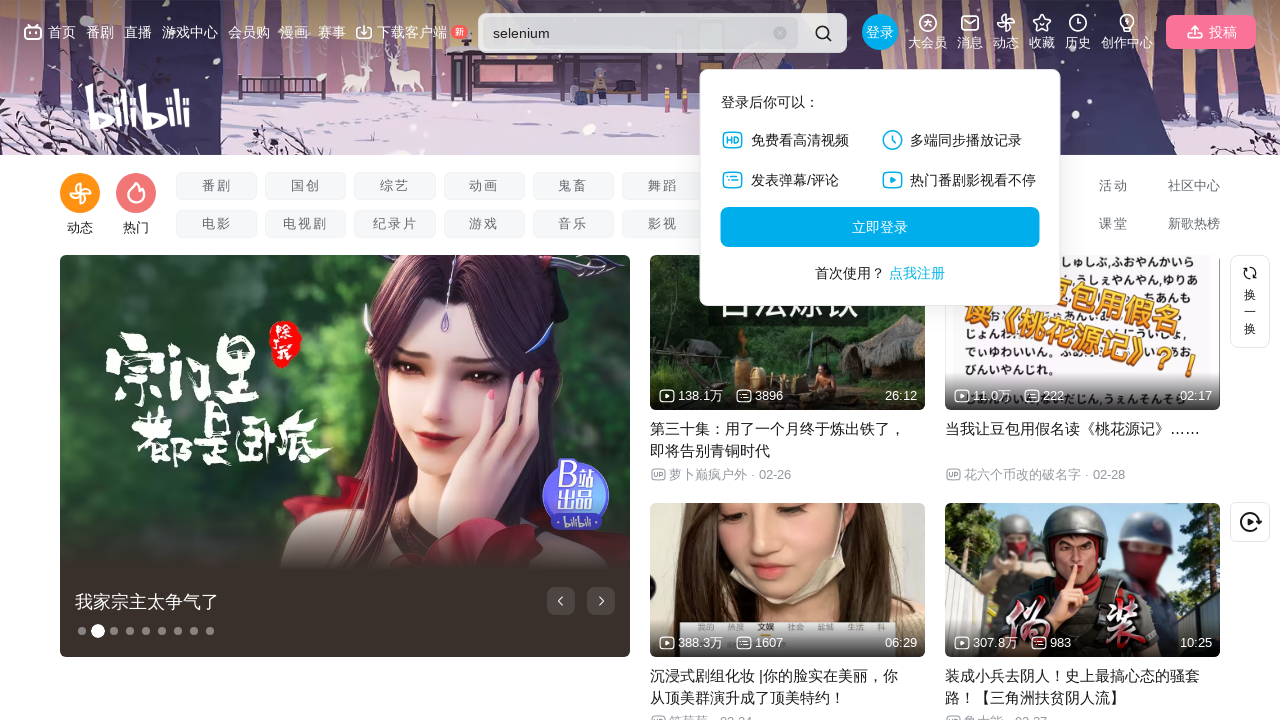